Tests horizontal slider functionality by moving the slider to different positions and verifying the displayed range value

Starting URL: https://the-internet.herokuapp.com/horizontal_slider

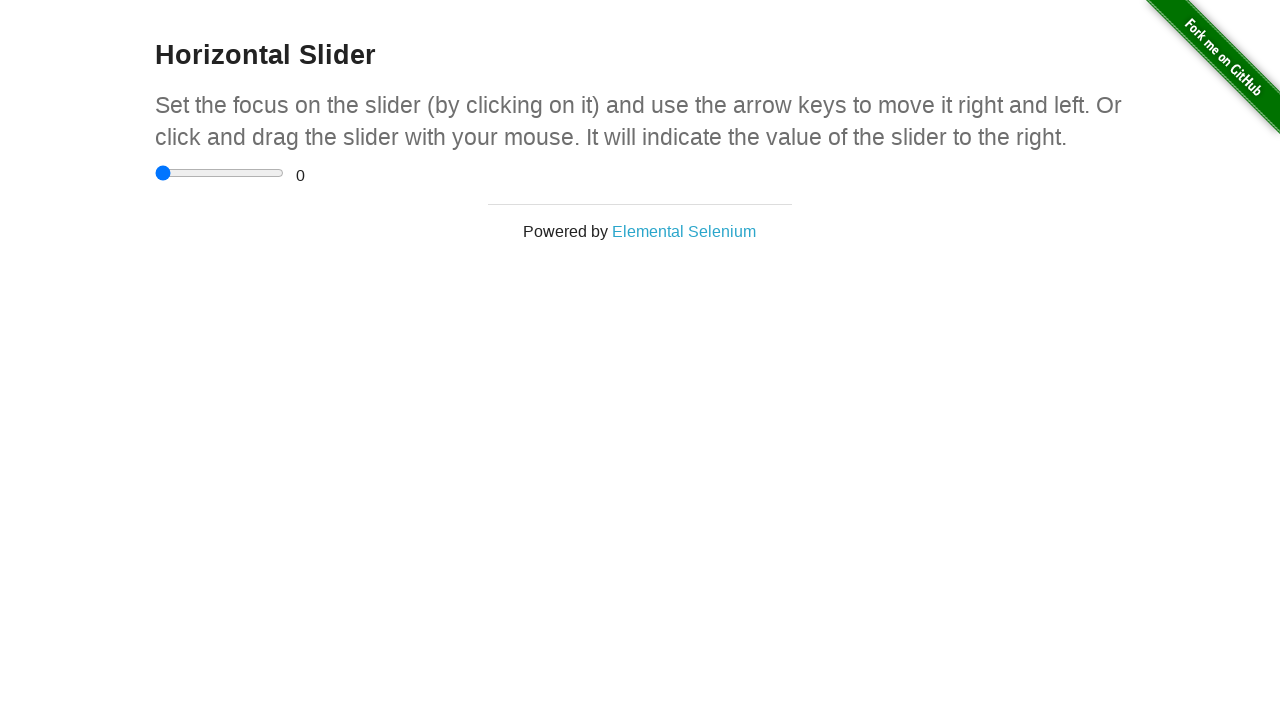

Located the horizontal slider element
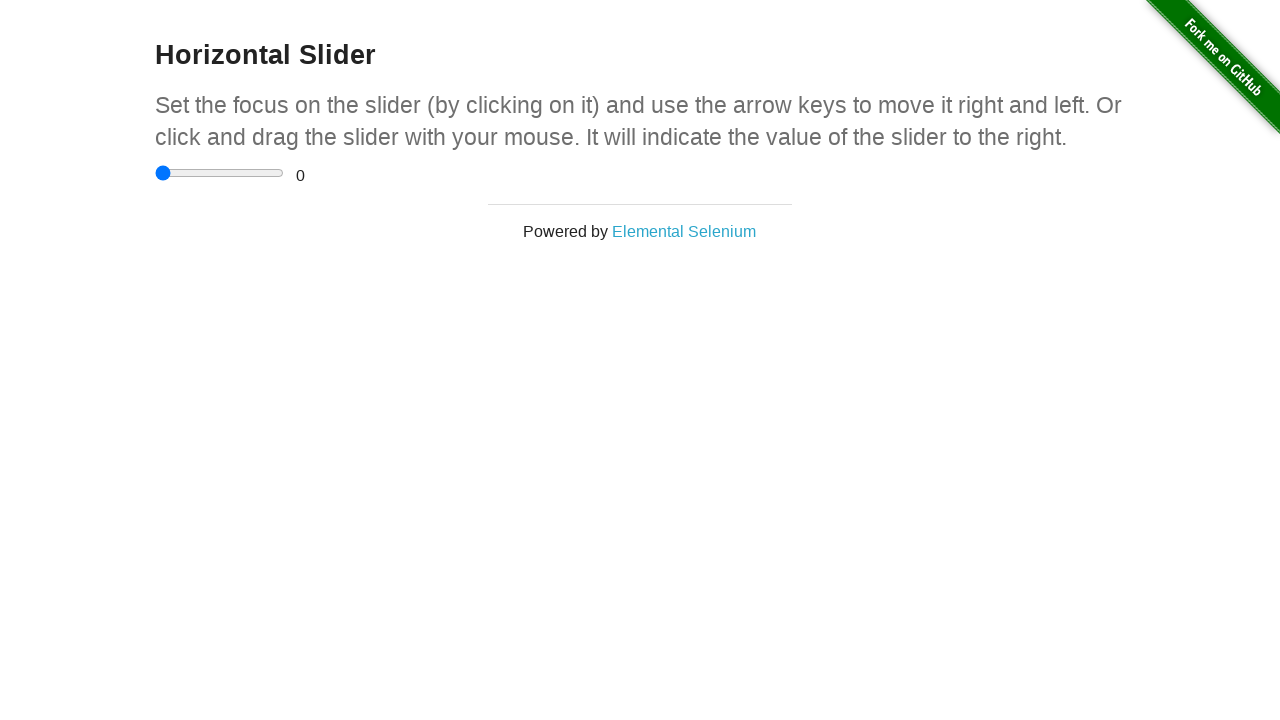

Retrieved slider bounding box dimensions
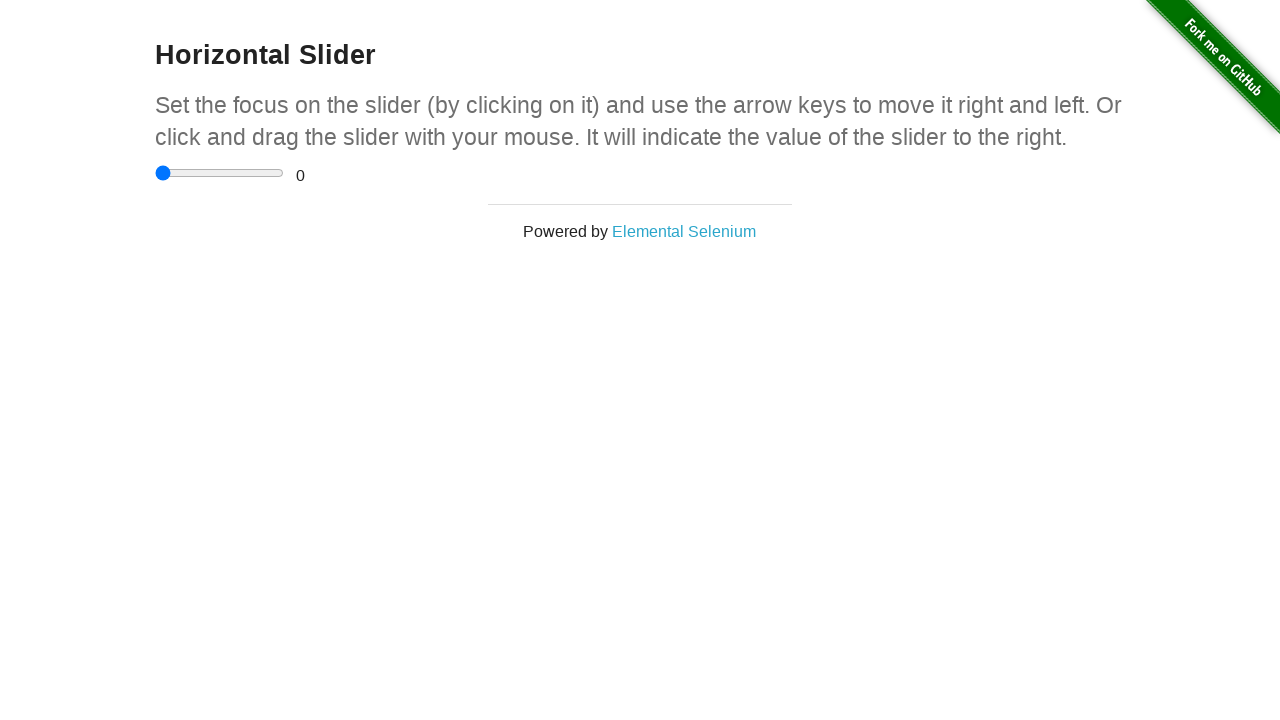

Calculated target position for level 3 (3/5 of slider width)
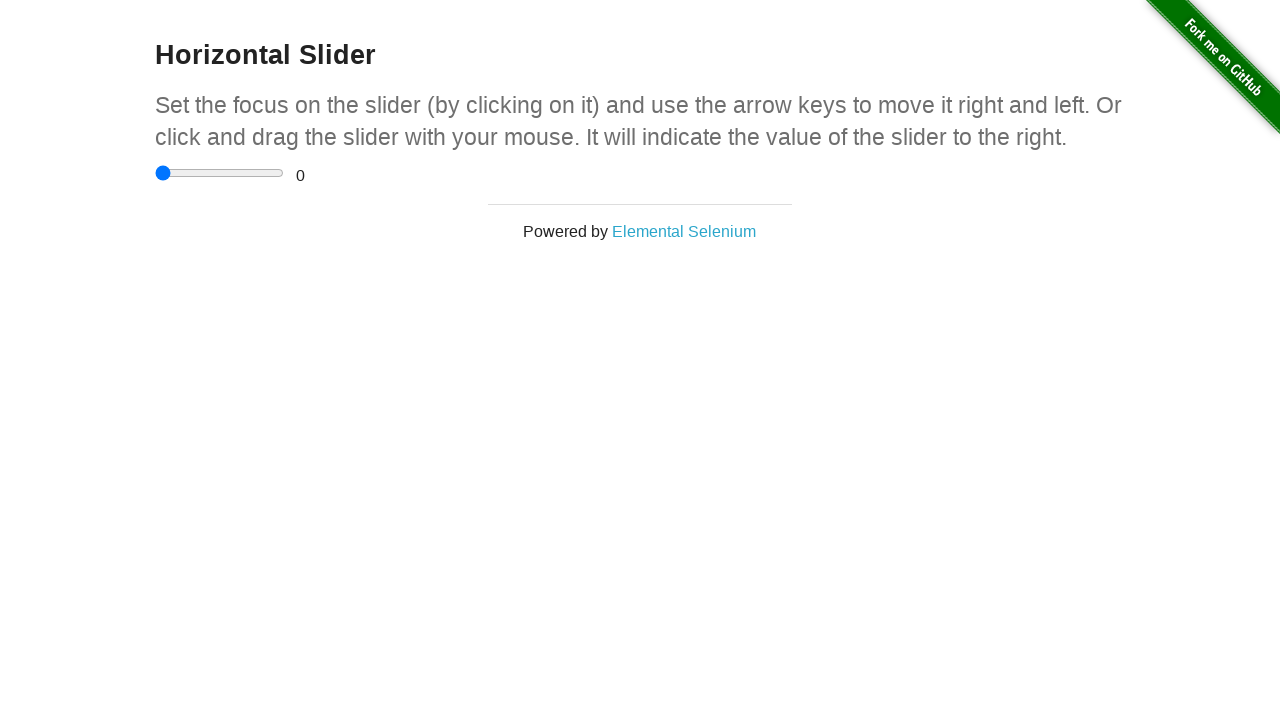

Moved mouse to slider starting position at (155, 173)
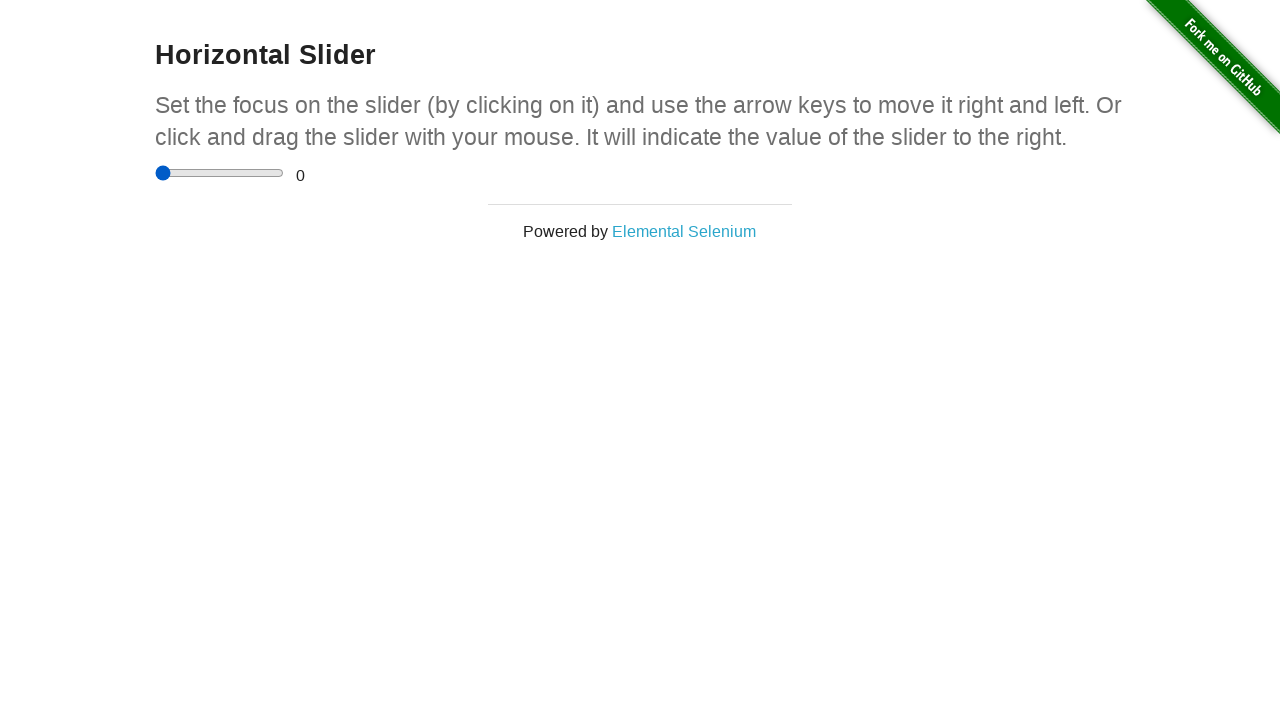

Mouse button pressed down on slider at (155, 173)
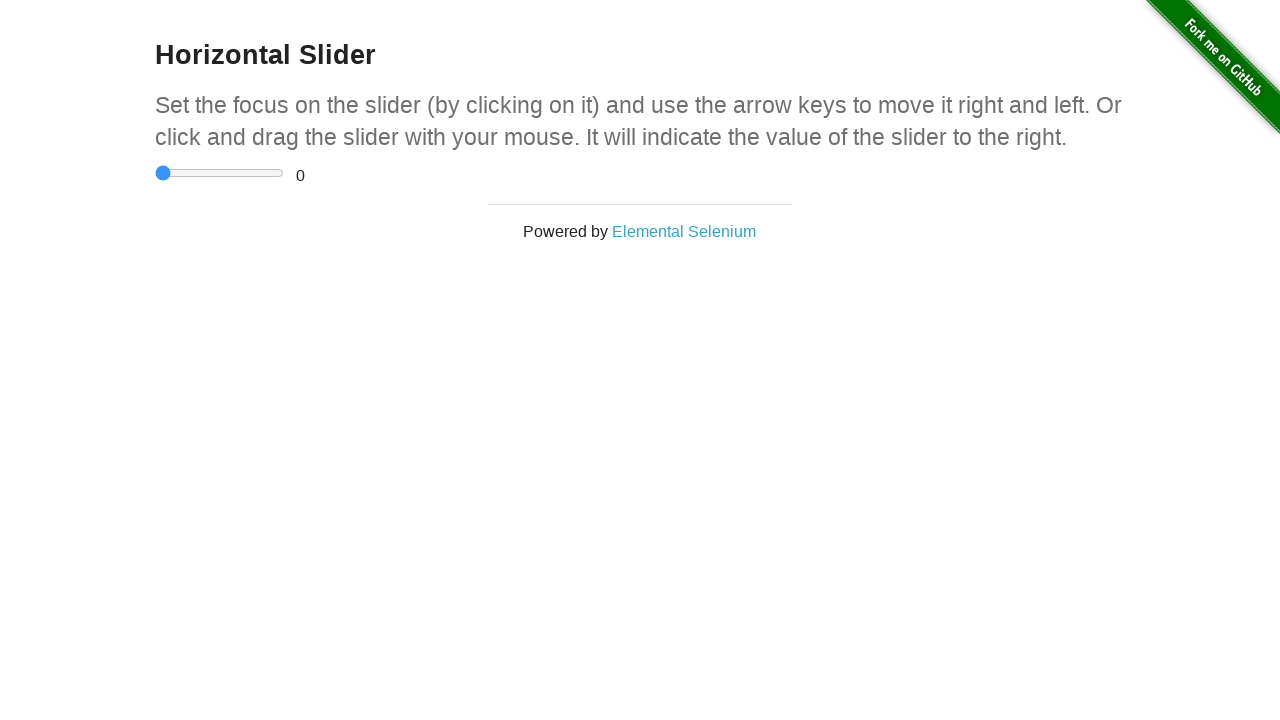

Dragged slider to target position (level 3) at (232, 173)
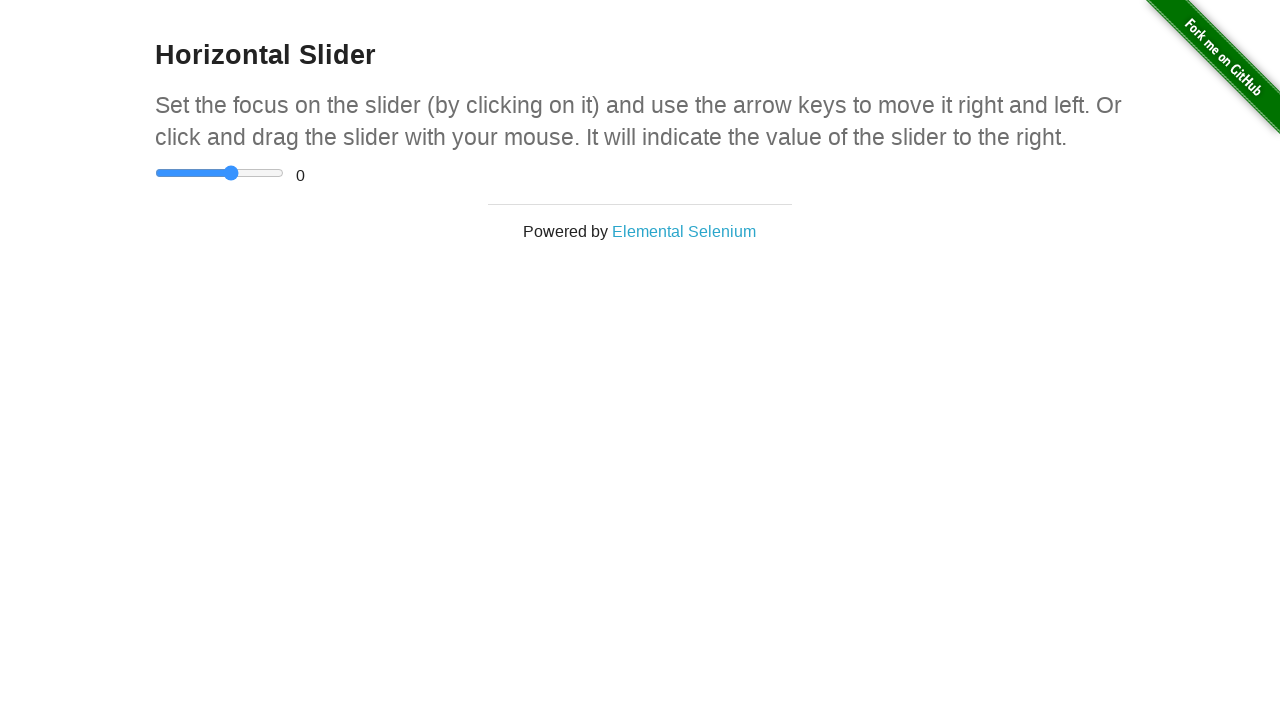

Mouse button released after dragging slider at (232, 173)
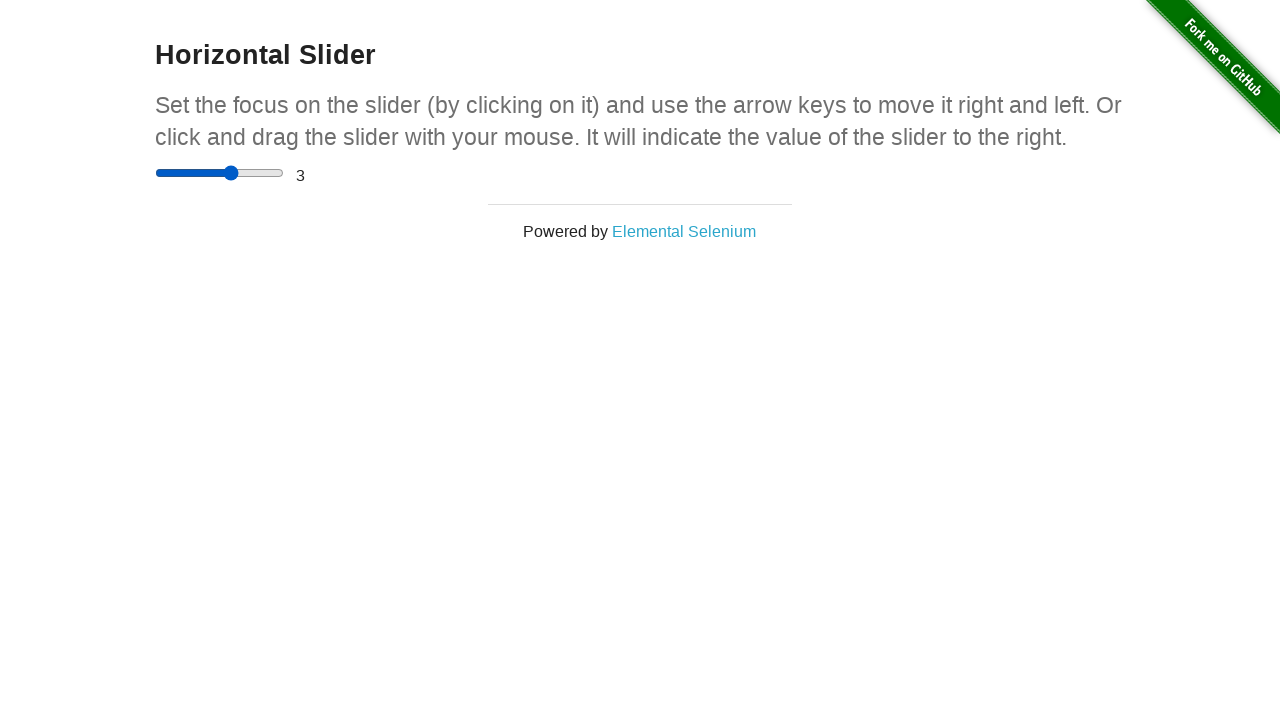

Range value display element loaded after slider movement
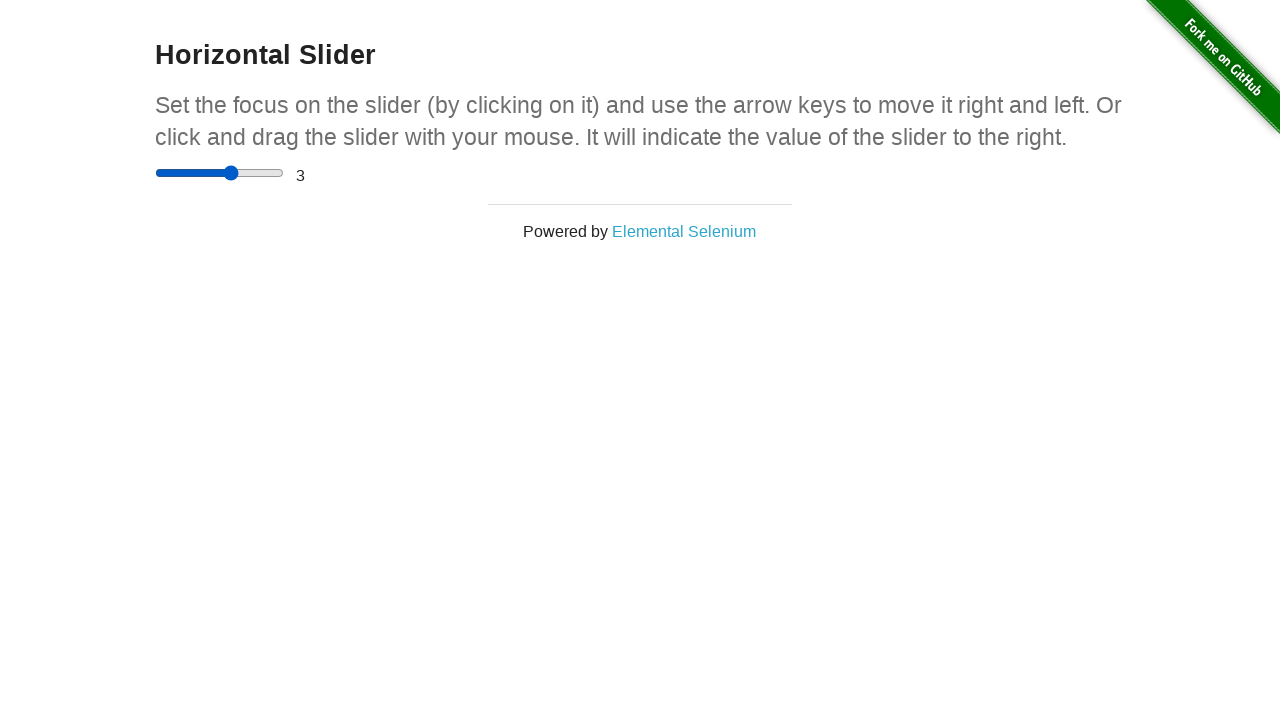

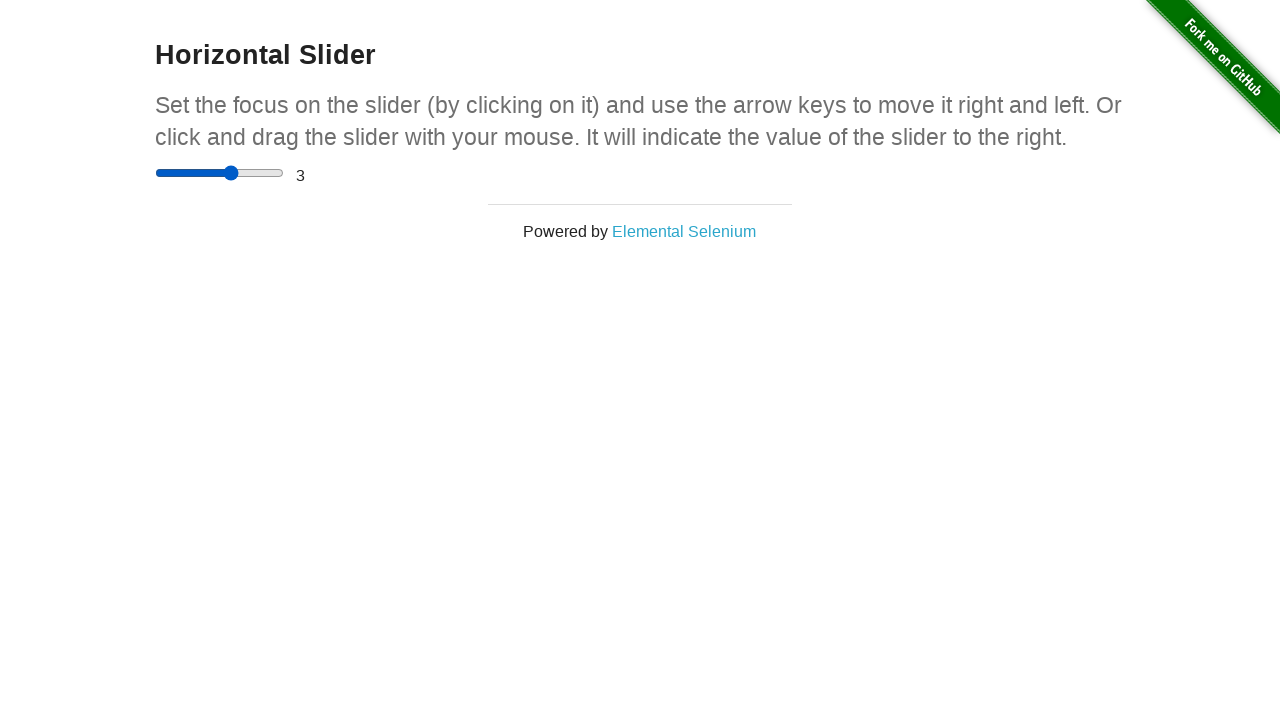